Tests right-click (context click) functionality by opening a context menu on a demo page, iterating through menu options, and clicking on the "Copy" option.

Starting URL: http://swisnl.github.io/jQuery-contextMenu/demo.html

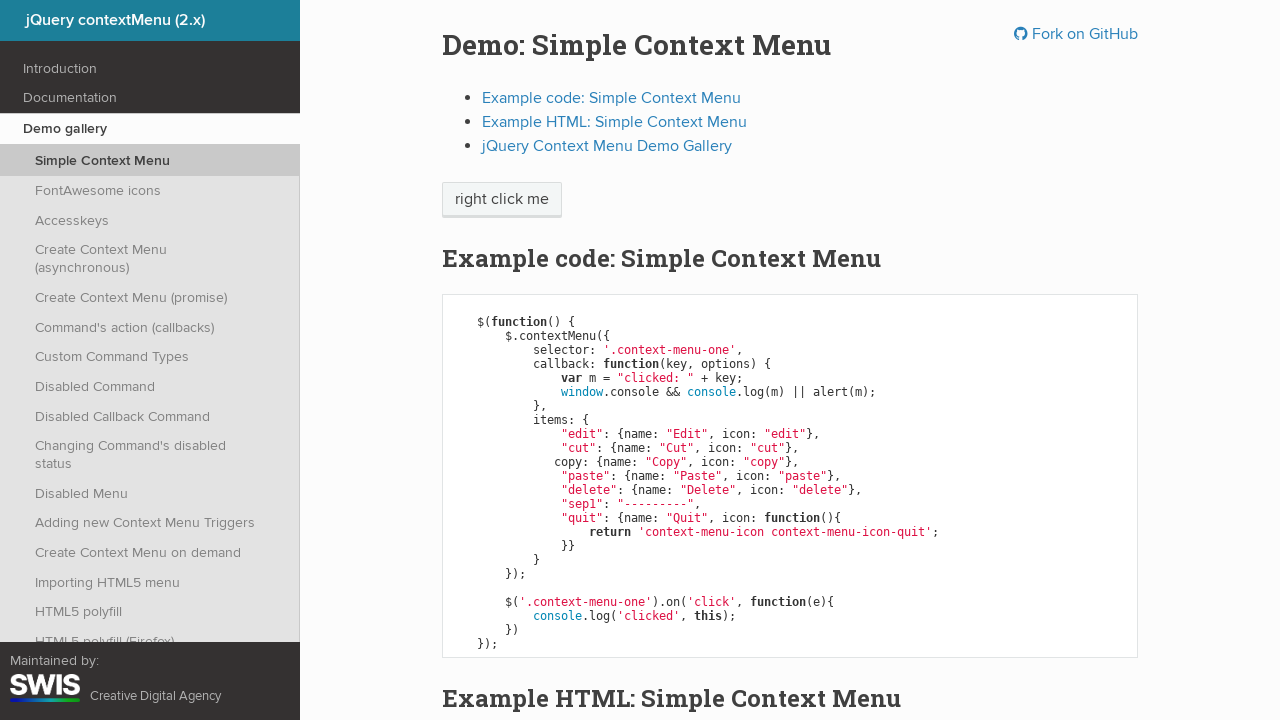

Located the element to right-click (span.context-menu-one)
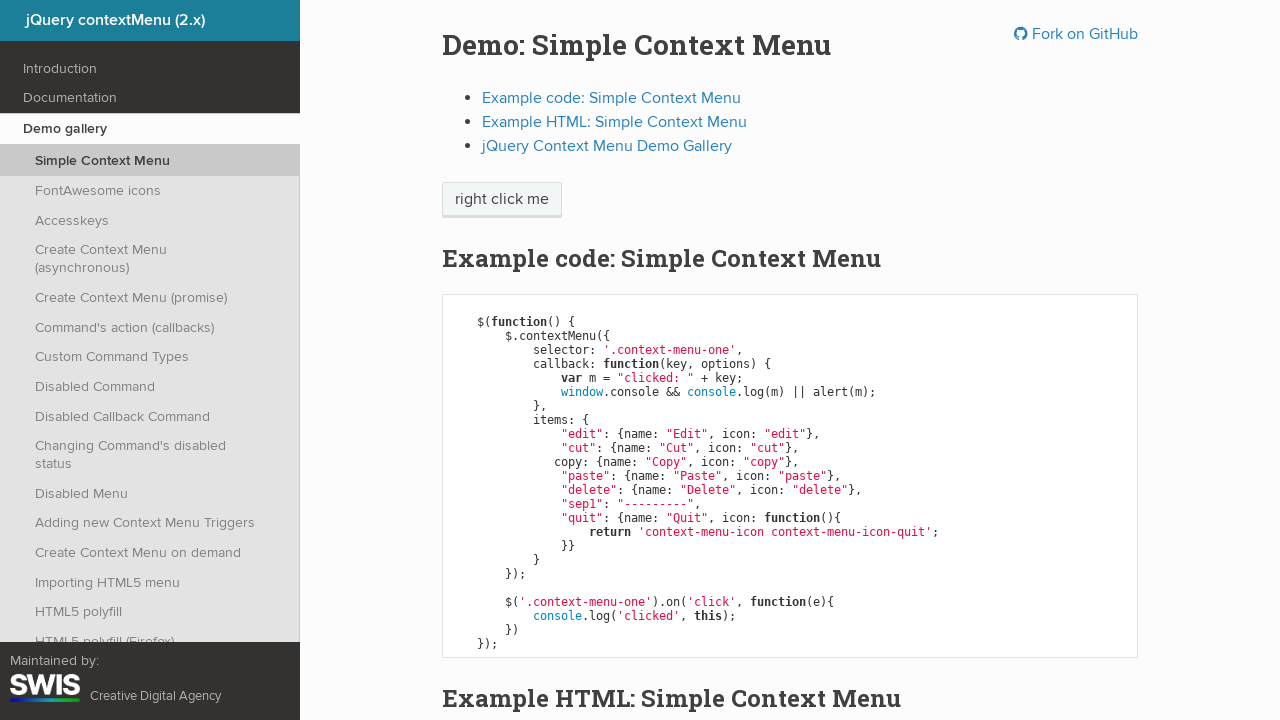

Performed right-click on the element to open context menu at (502, 200) on span.context-menu-one
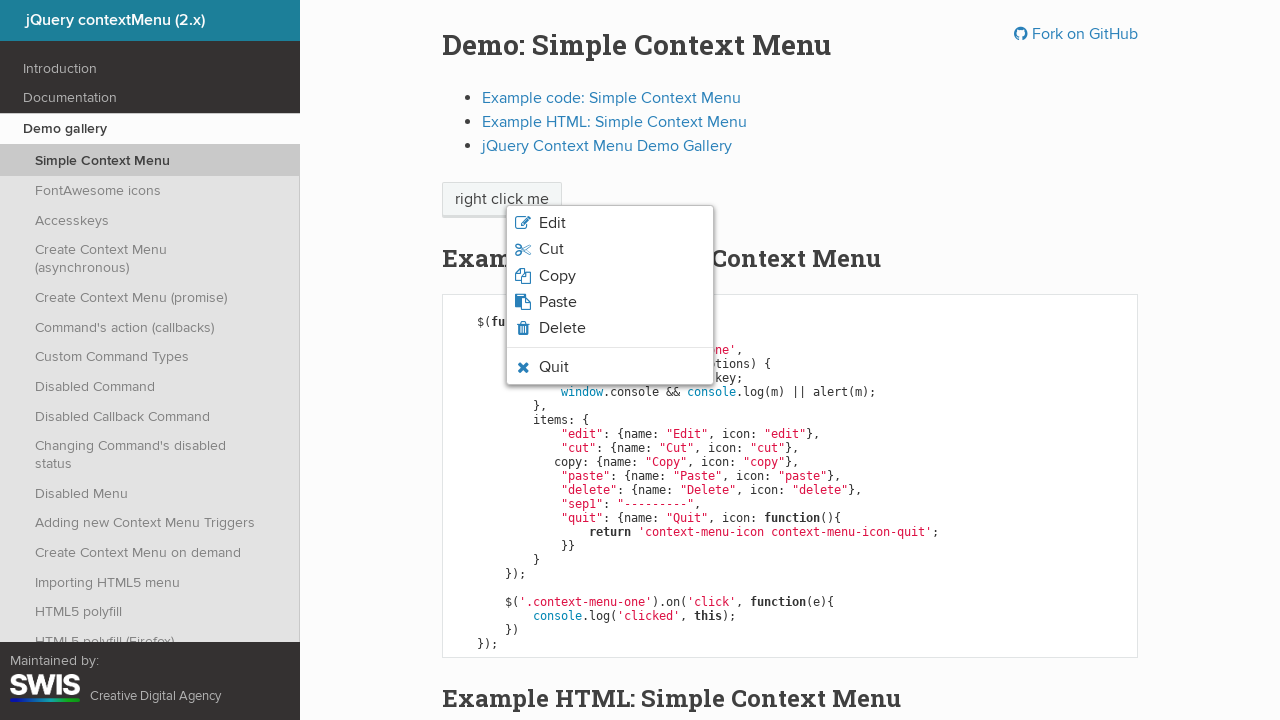

Context menu appeared with options
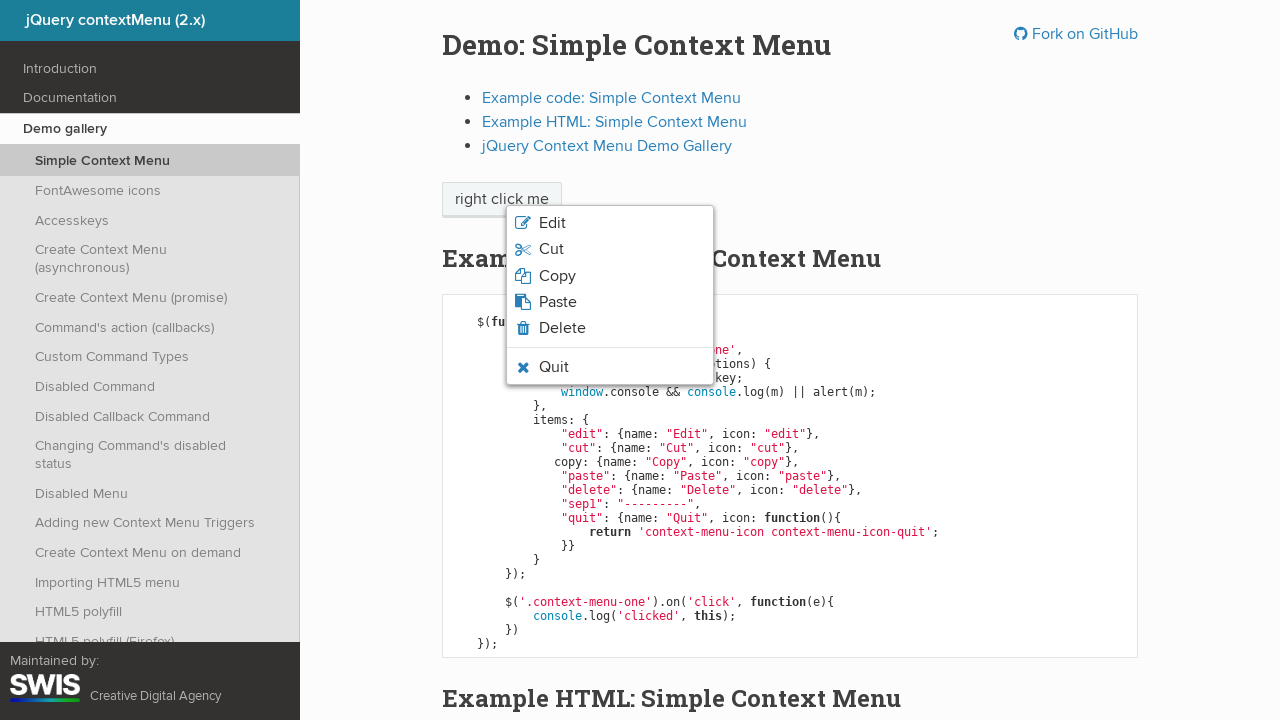

Located all context menu options
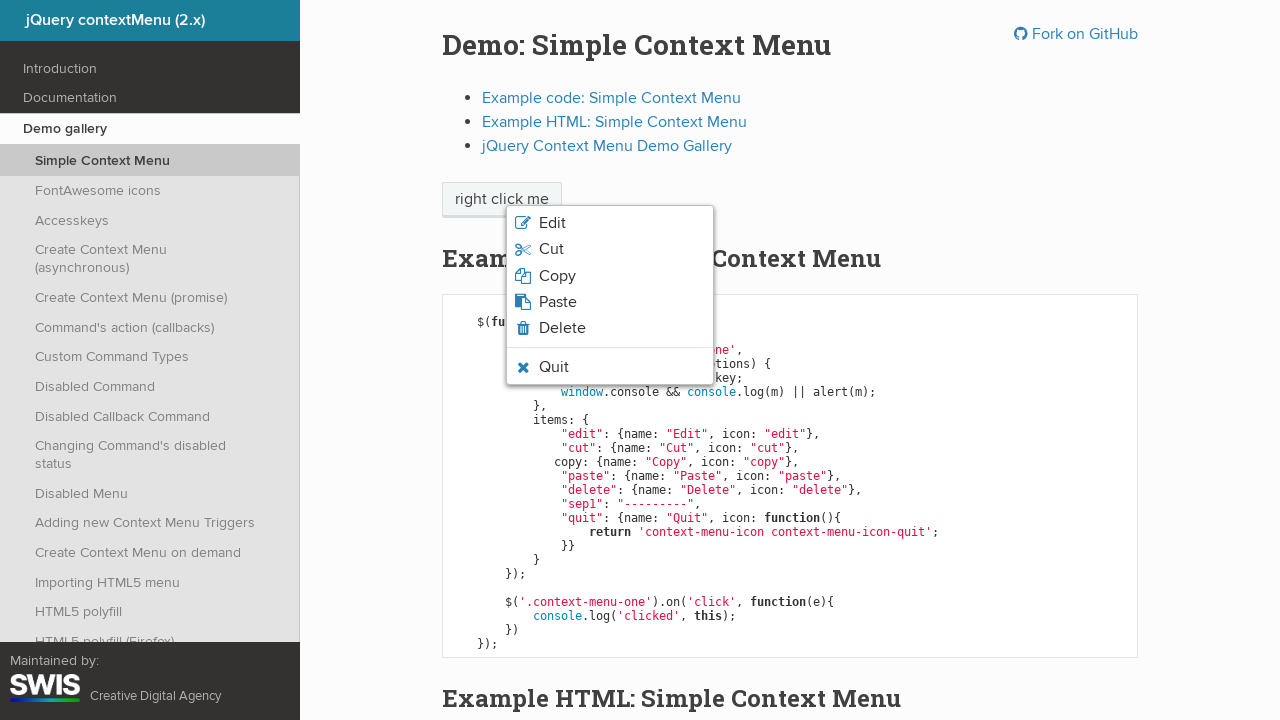

Found and clicked the 'Copy' option from context menu at (557, 276) on xpath=//ul[contains(@class,'context-menu-list')]/li/span >> nth=2
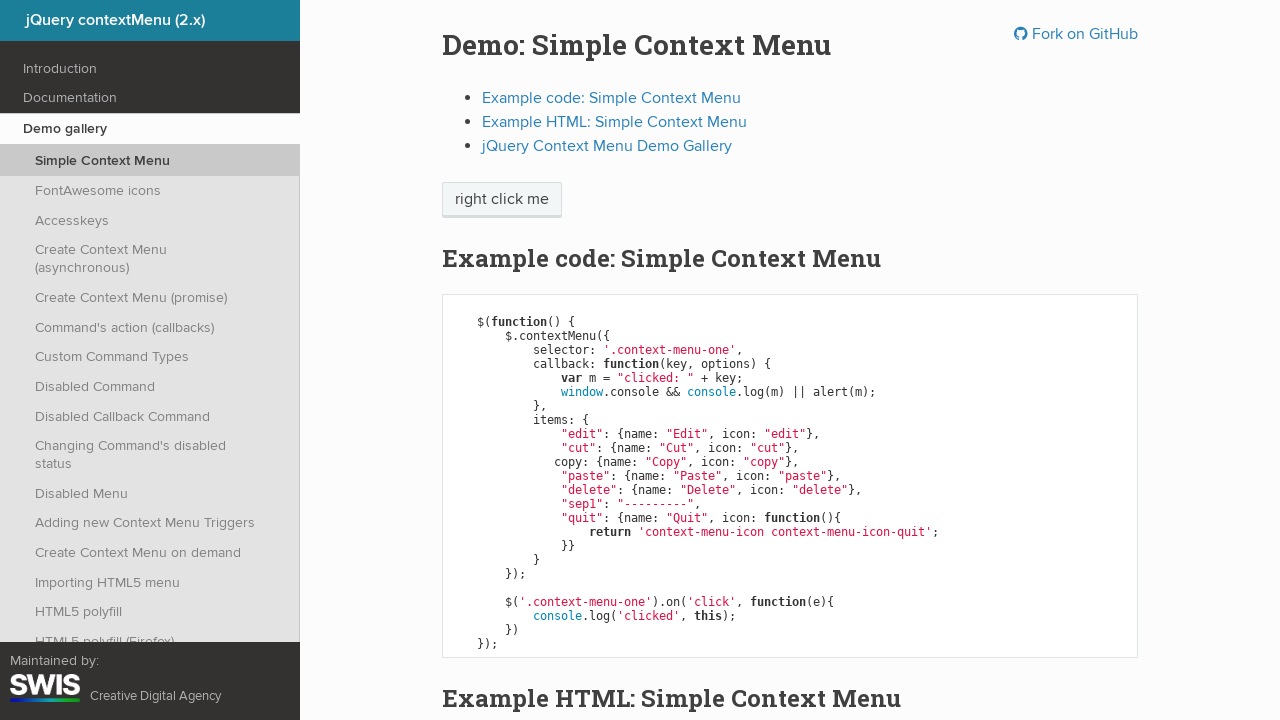

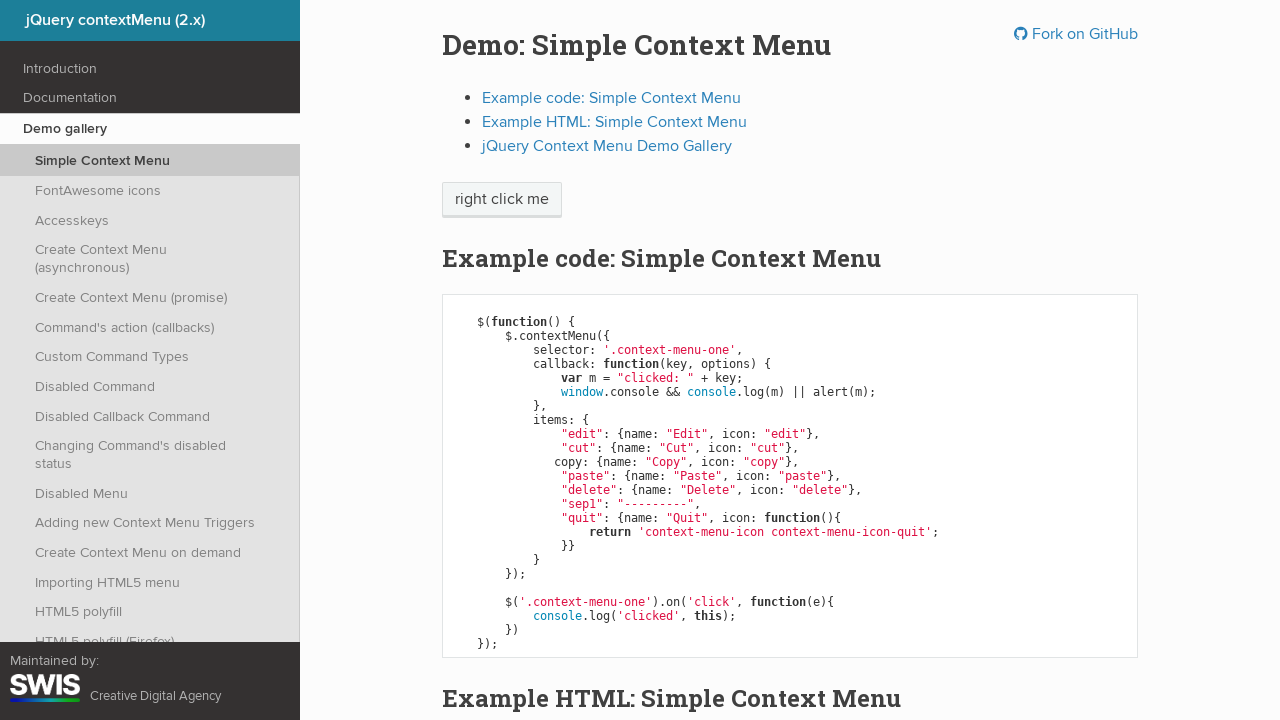